Tests navigating to the Java documentation by clicking Get Started, hovering over the Node.js dropdown, and selecting Java

Starting URL: https://playwright.dev/

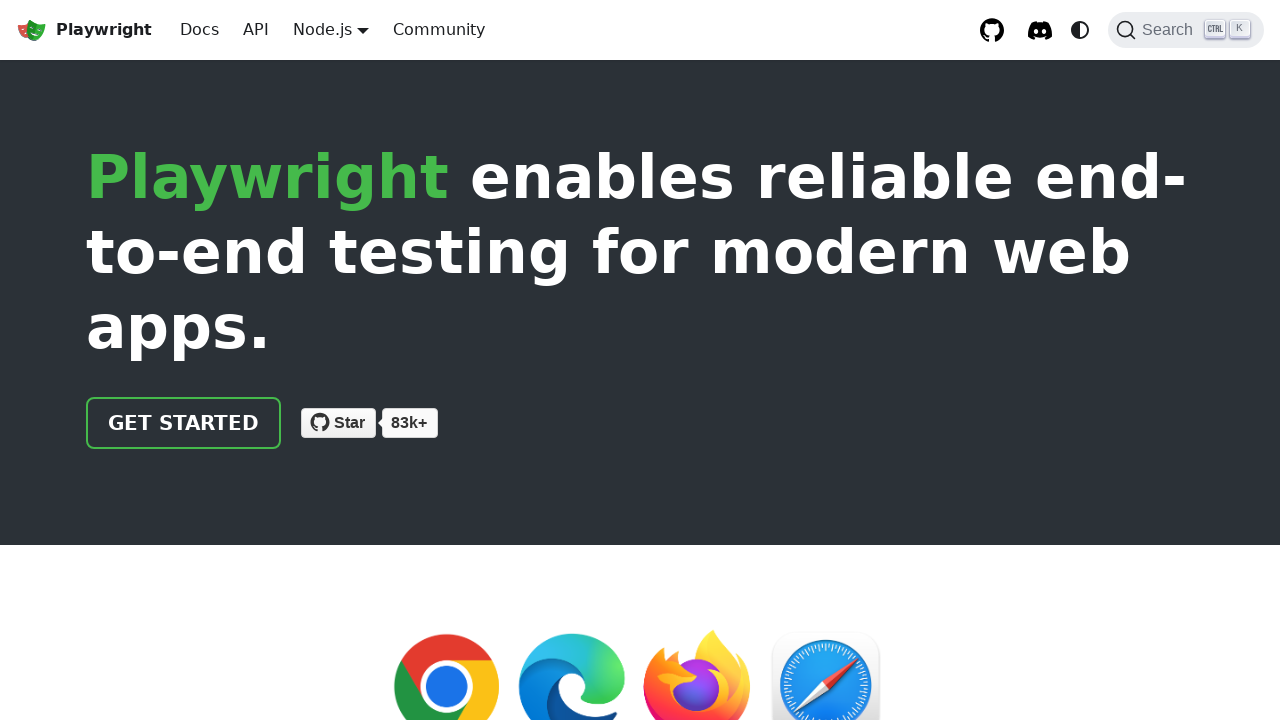

Clicked 'Get started' link at (184, 423) on a.getStarted_Sjon:has-text('Get started')
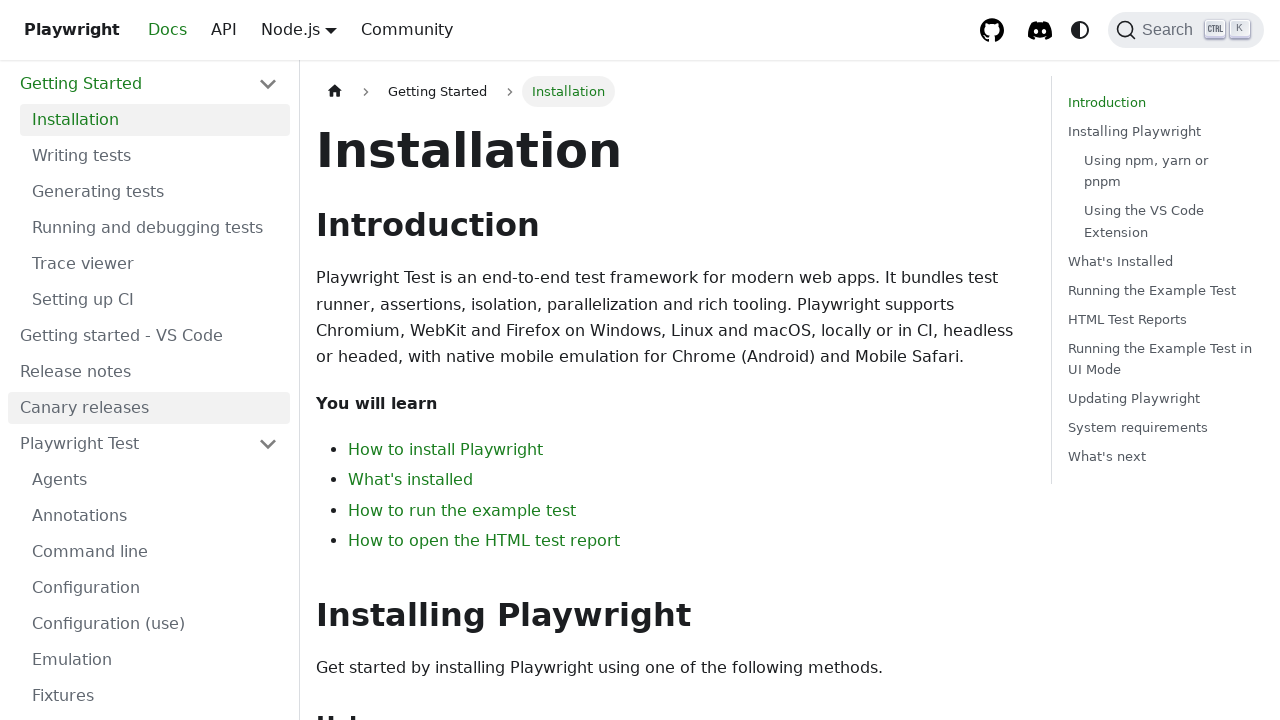

Docs page loaded with intro URL
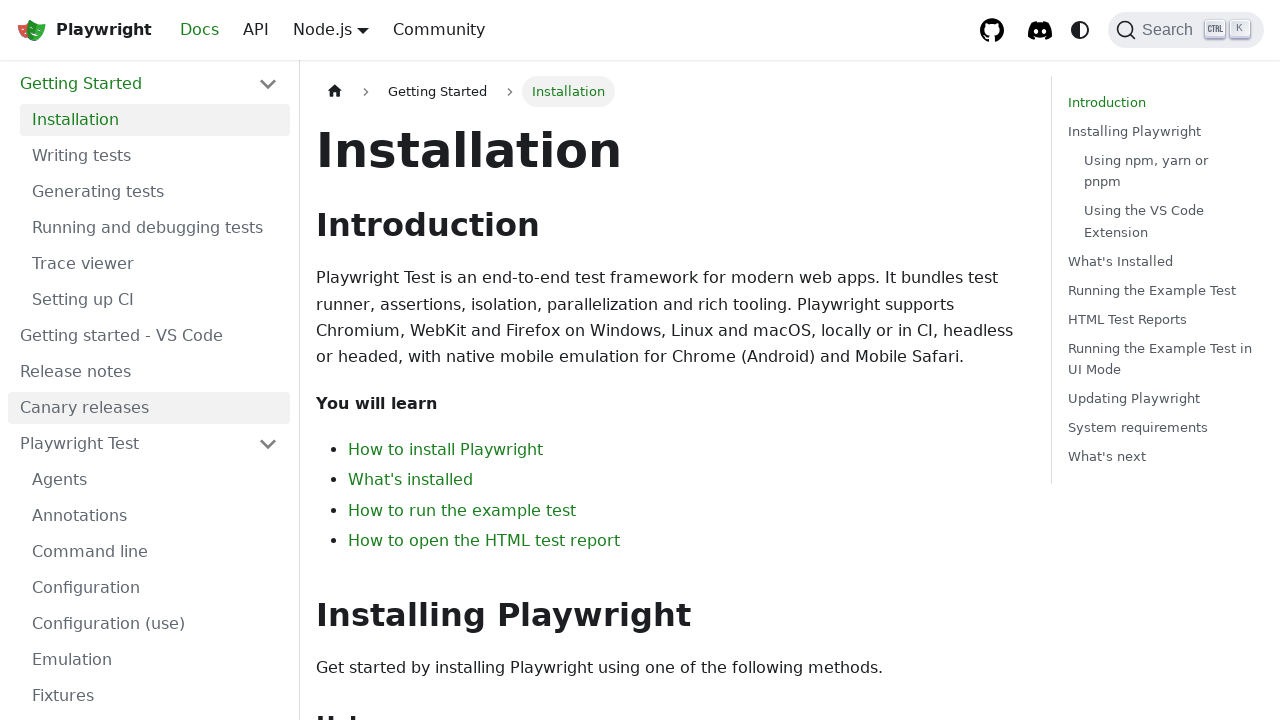

Hovered over Node.js language dropdown at (331, 30) on .navbar__item.dropdown:has-text('Node.js')
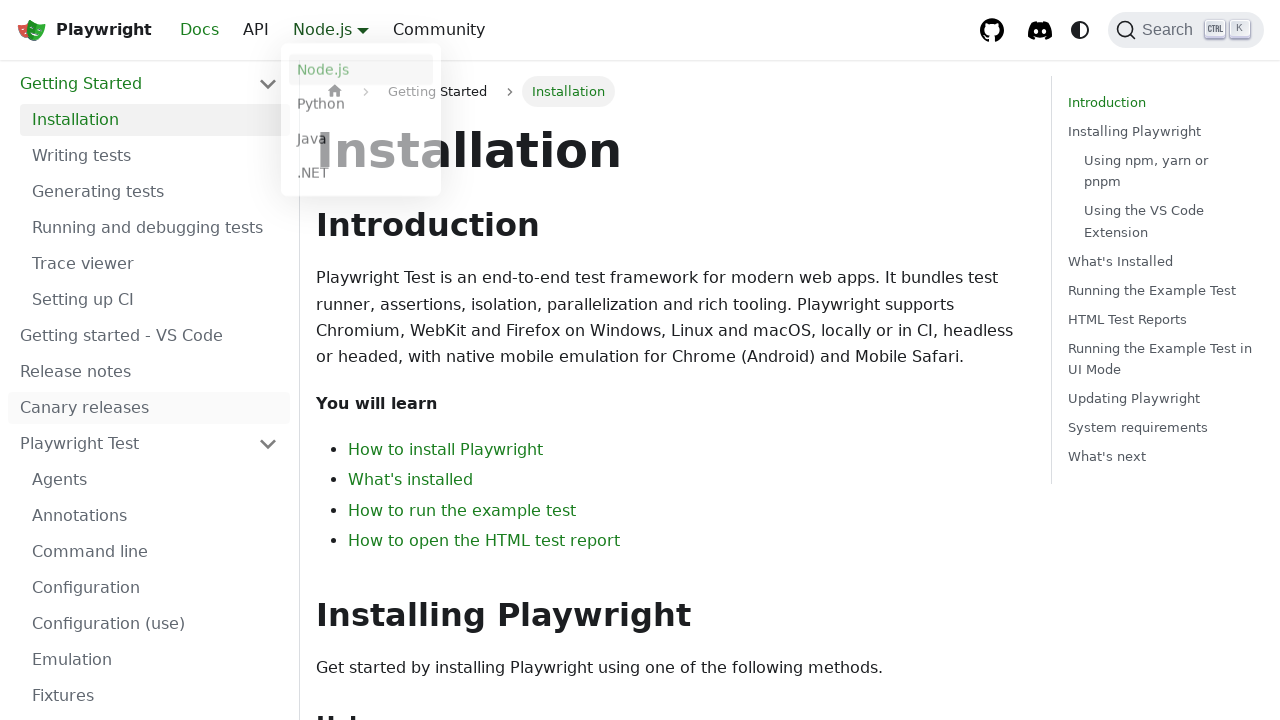

Selected Java from language dropdown at (361, 142) on a.dropdown__link:has-text('Java')
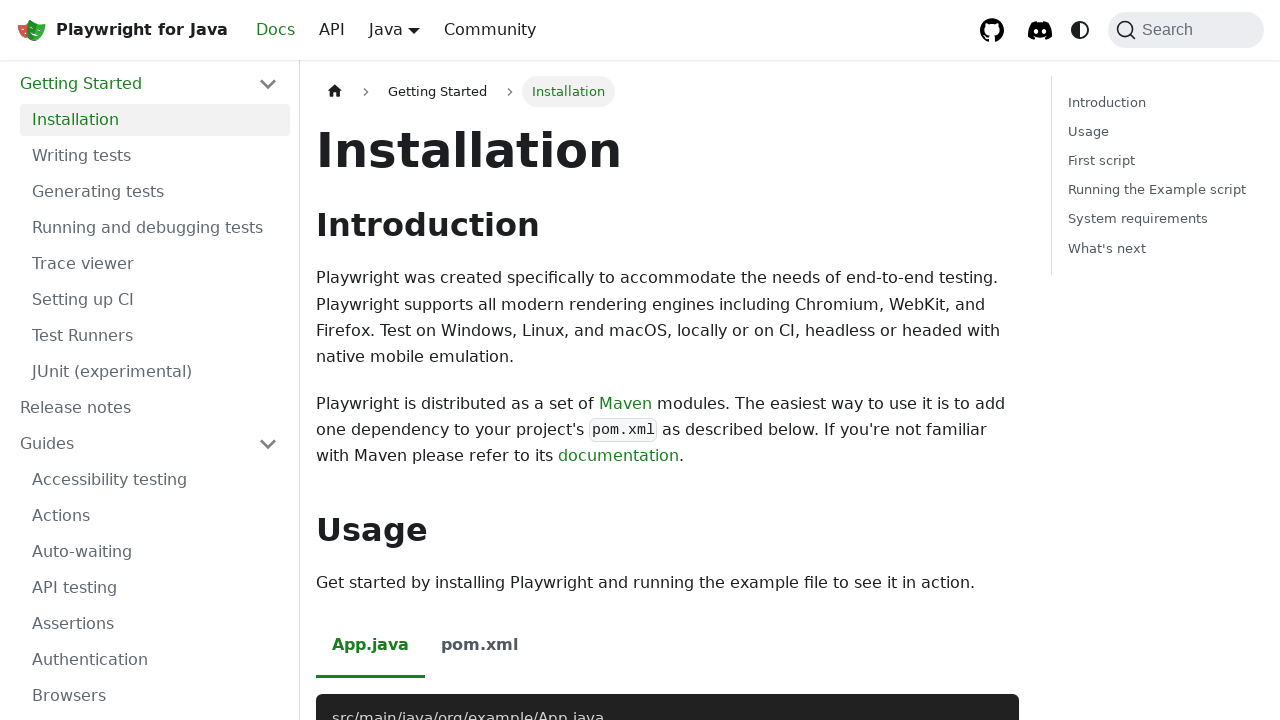

Java documentation page loaded with intro URL
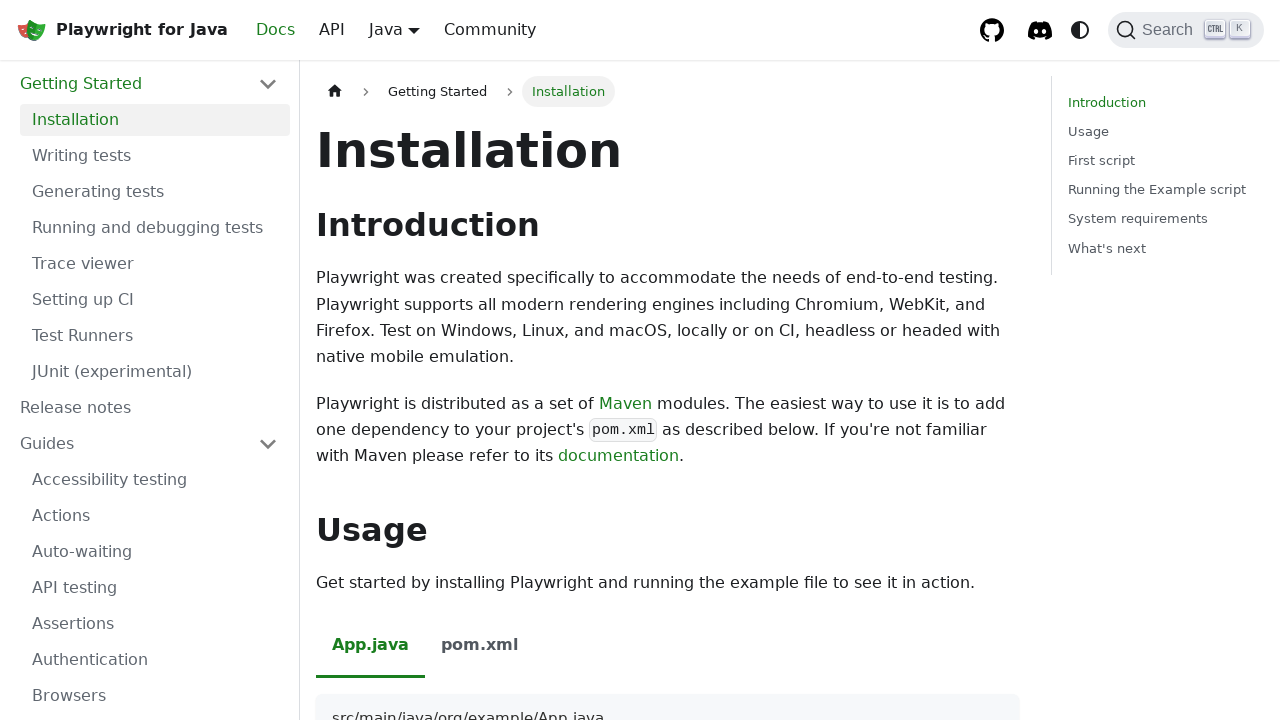

Verified 'Playwright for Java' text is visible on page
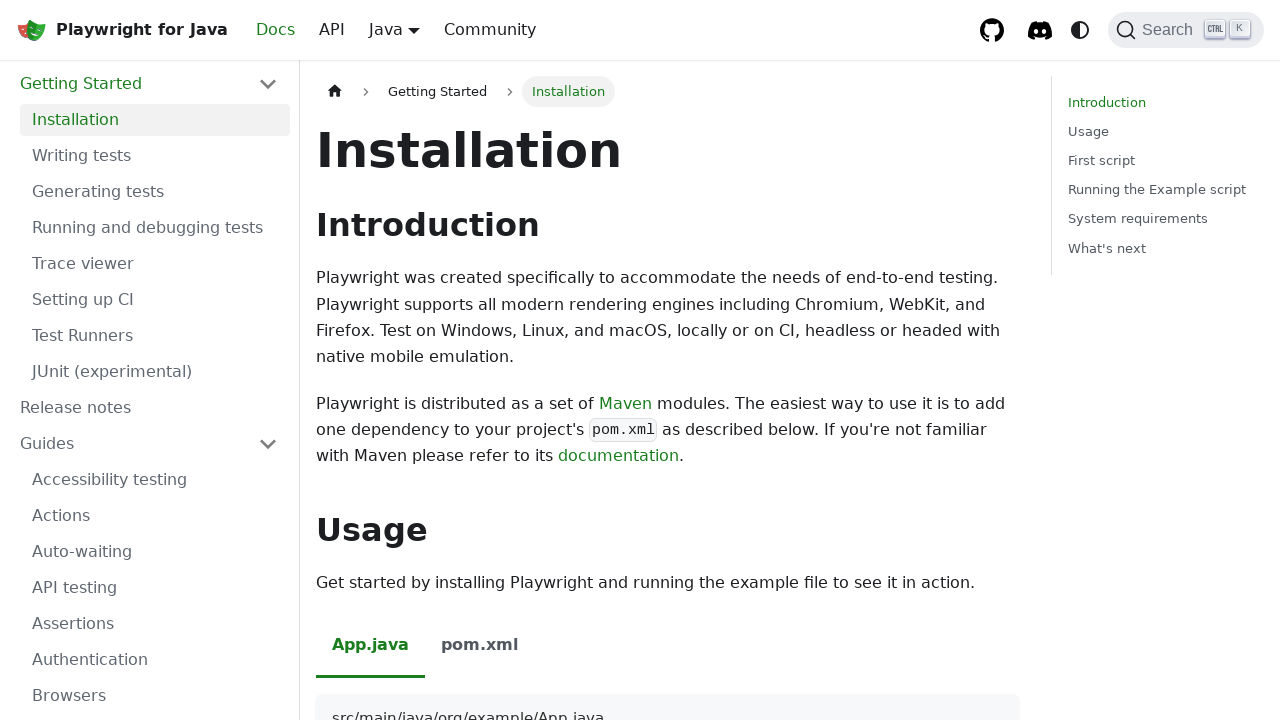

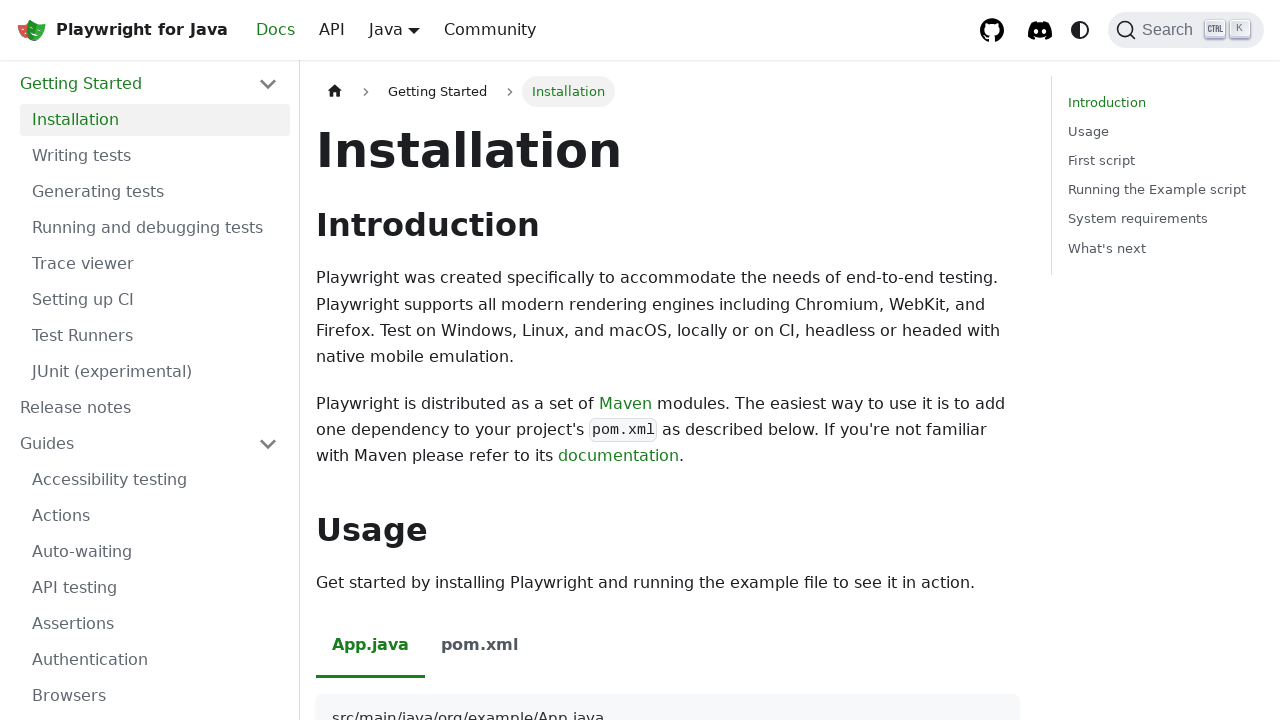